Tests Netflix Uruguay homepage by finding heading elements, refreshing the page, clicking the first button, and verifying page elements like divs and links are present.

Starting URL: https://www.netflix.com/uy/

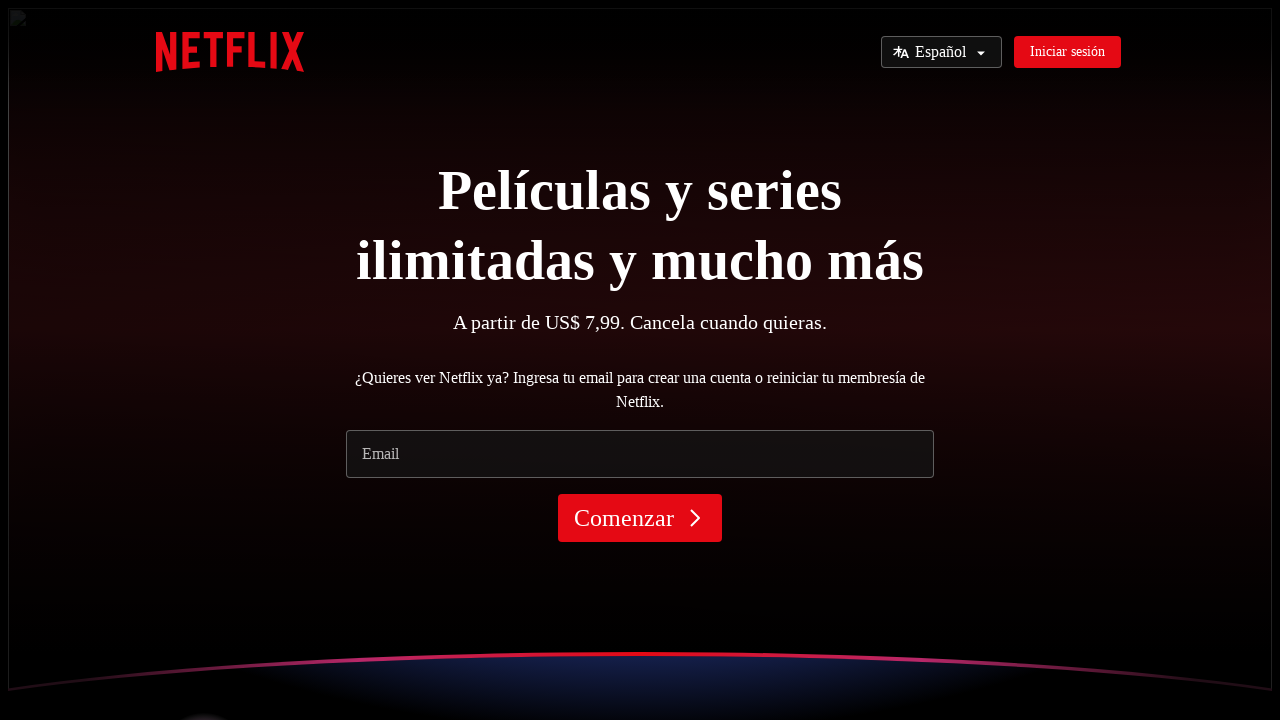

H1 heading elements loaded on Netflix Uruguay homepage
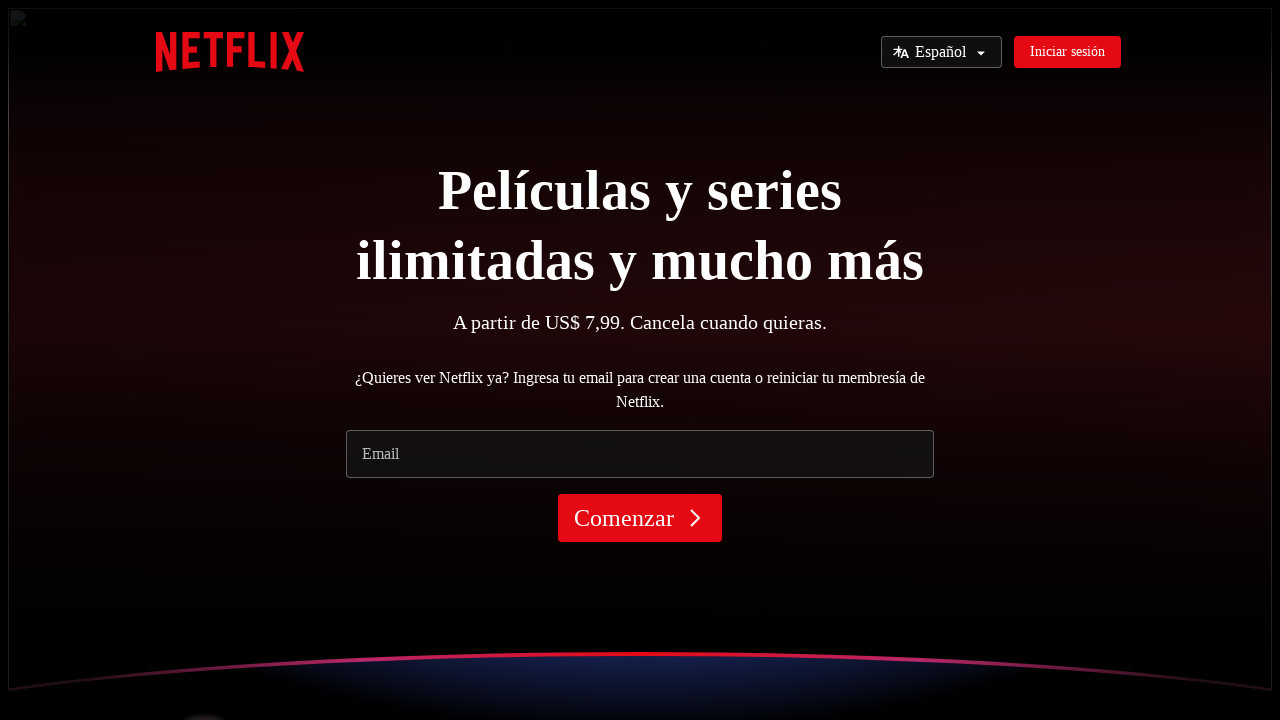

H2 heading elements loaded
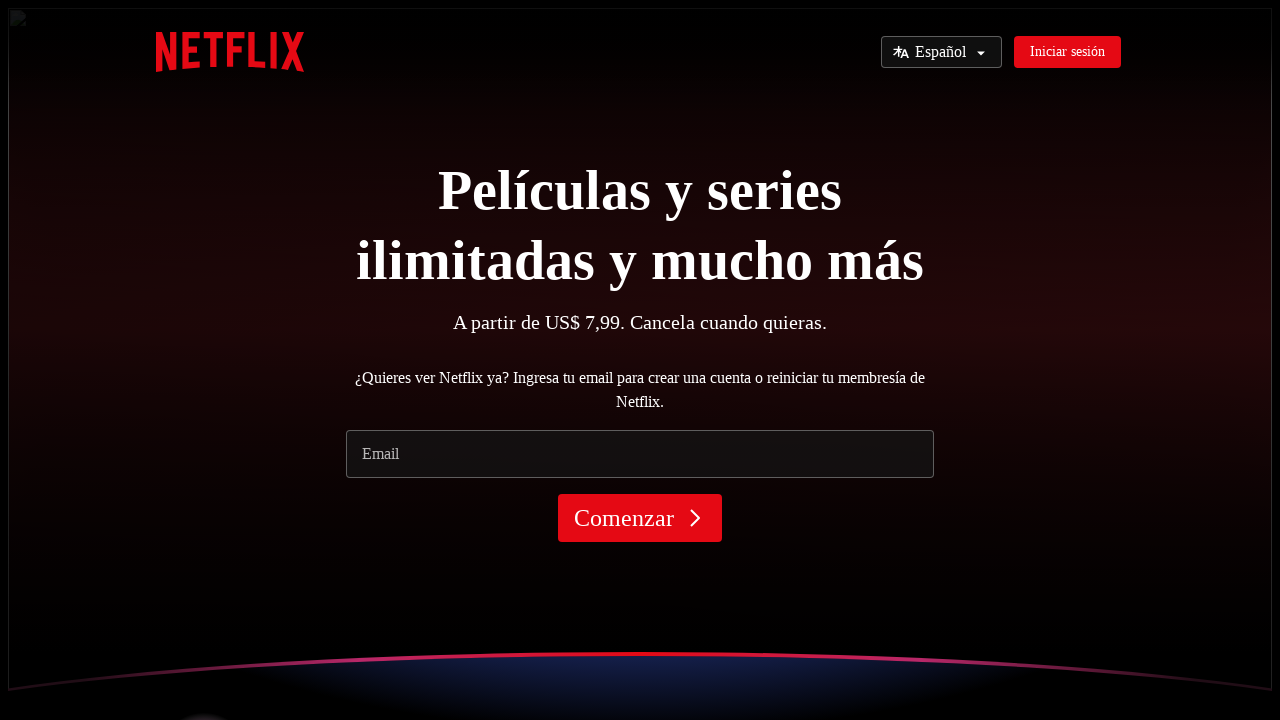

Page refreshed
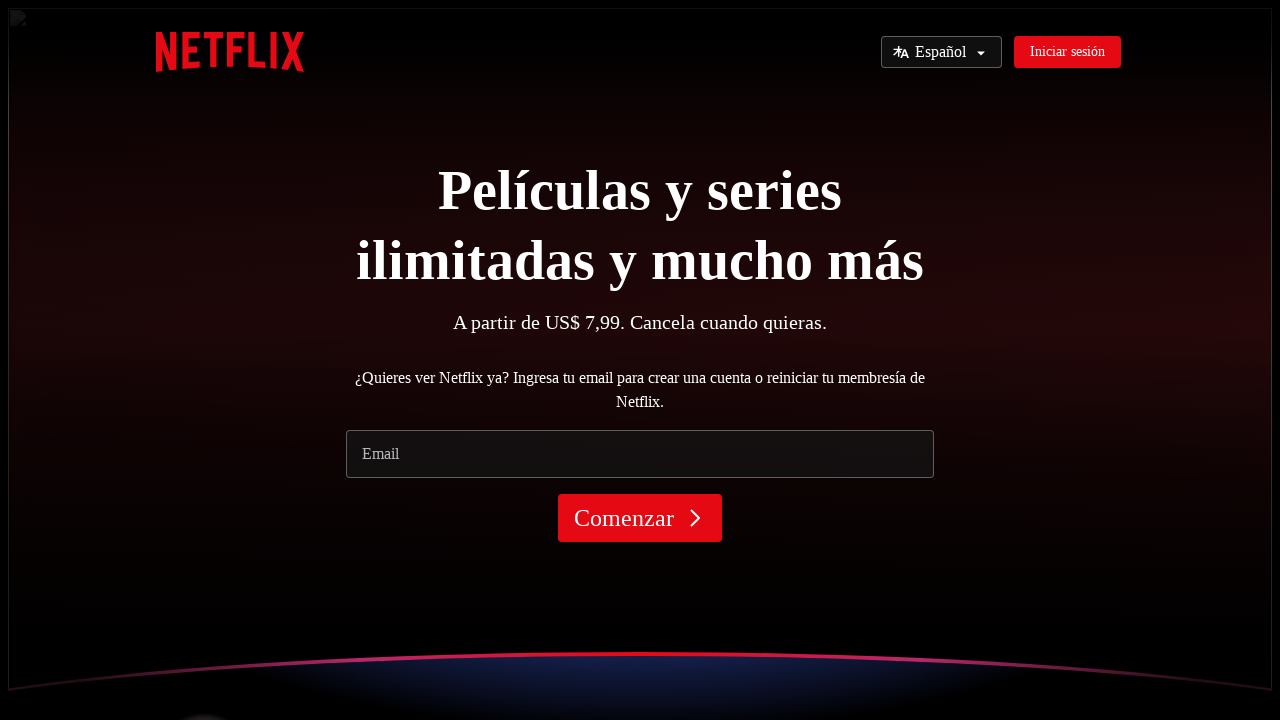

Button elements loaded after page refresh
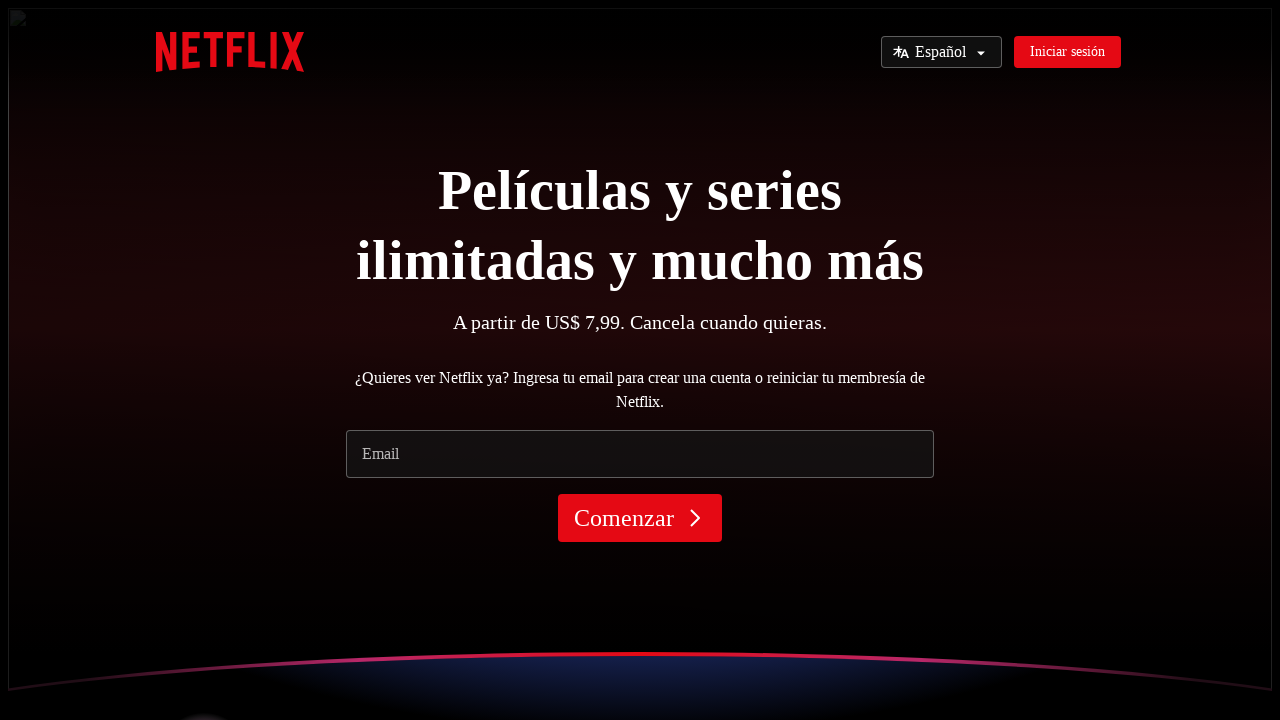

Clicked the first button on the page at (640, 518) on button >> nth=0
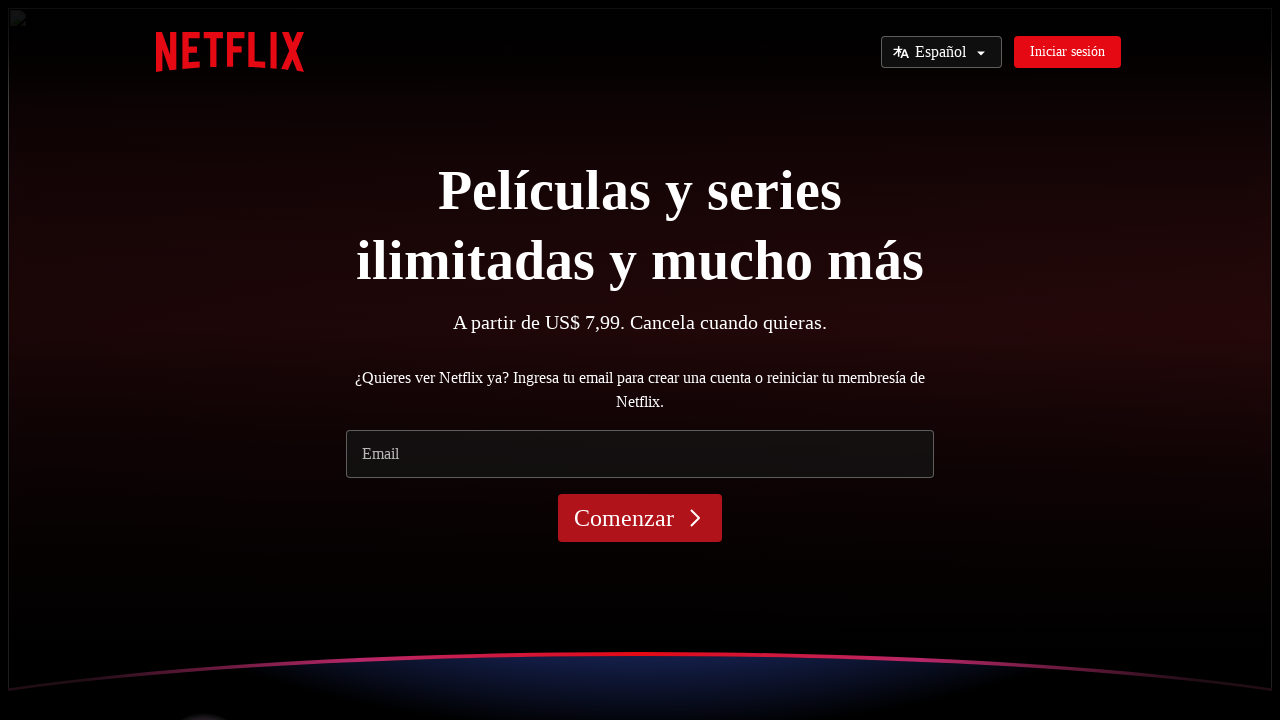

Div elements verified to be present
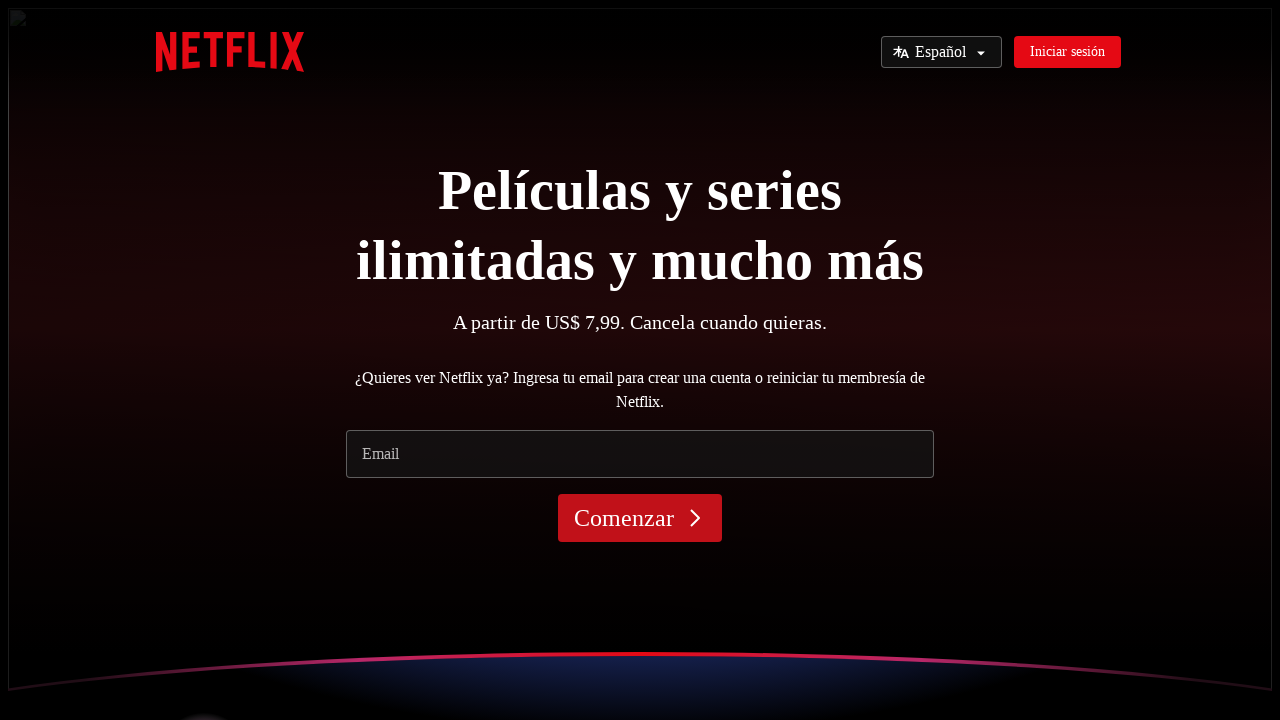

Link elements verified to be present
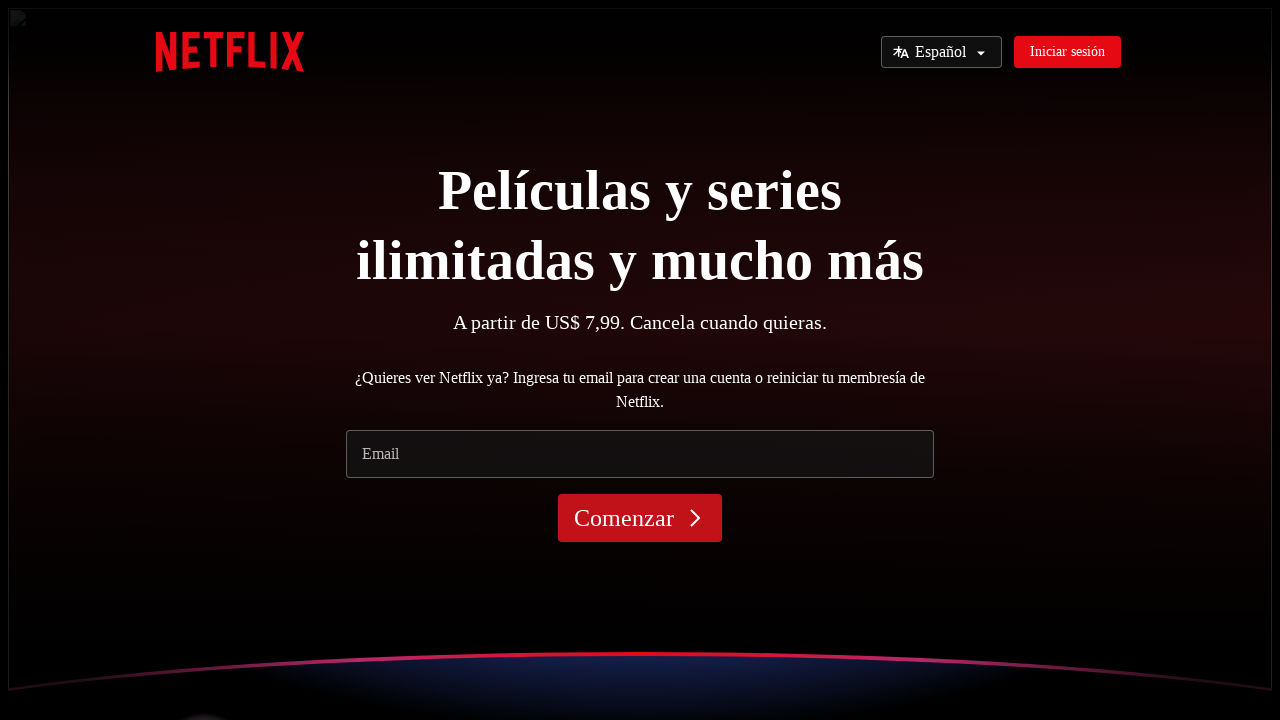

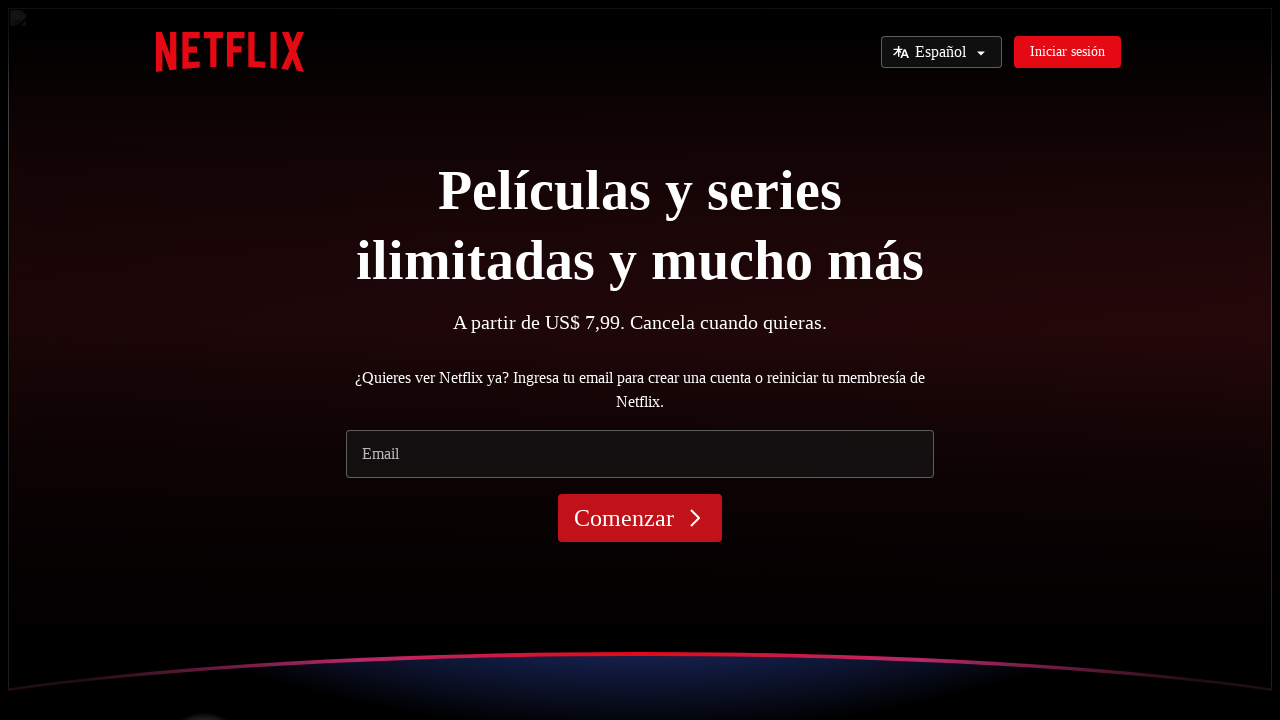